Opens a popup window by clicking a link on the main page, then closes the parent window

Starting URL: http://omayo.blogspot.com/

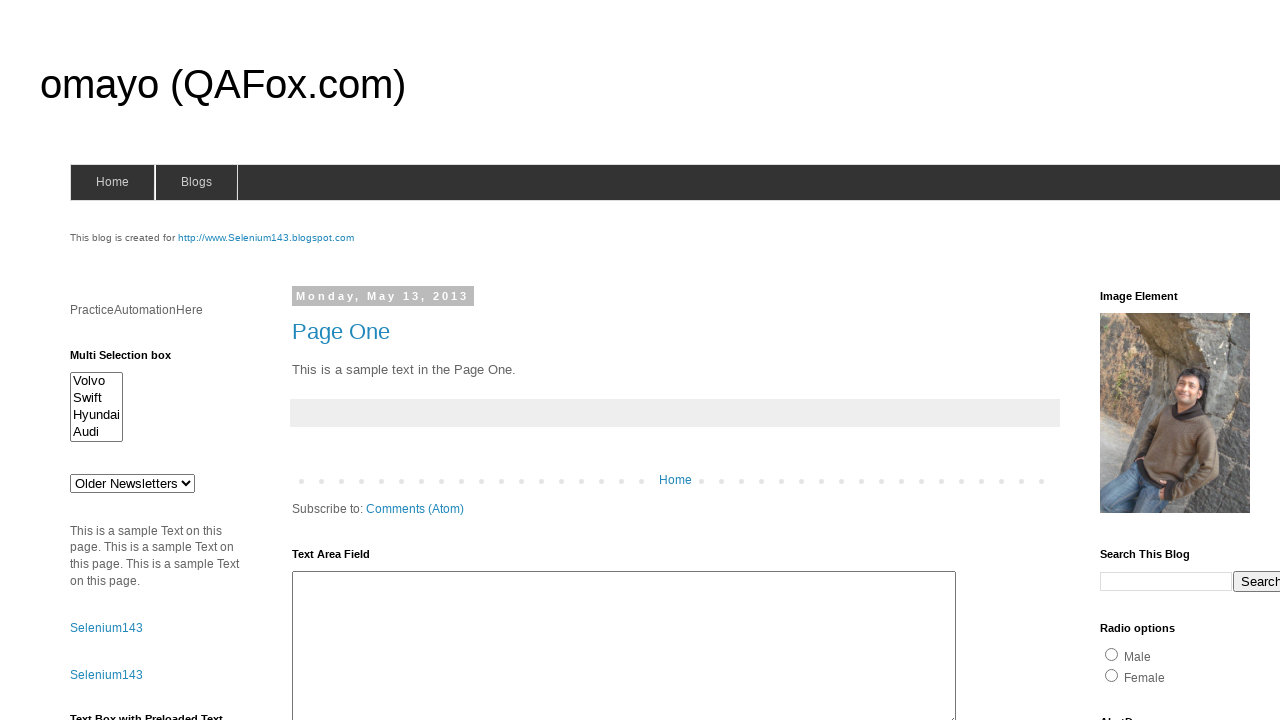

Clicked link to open popup window at (132, 360) on text=Open a popup window
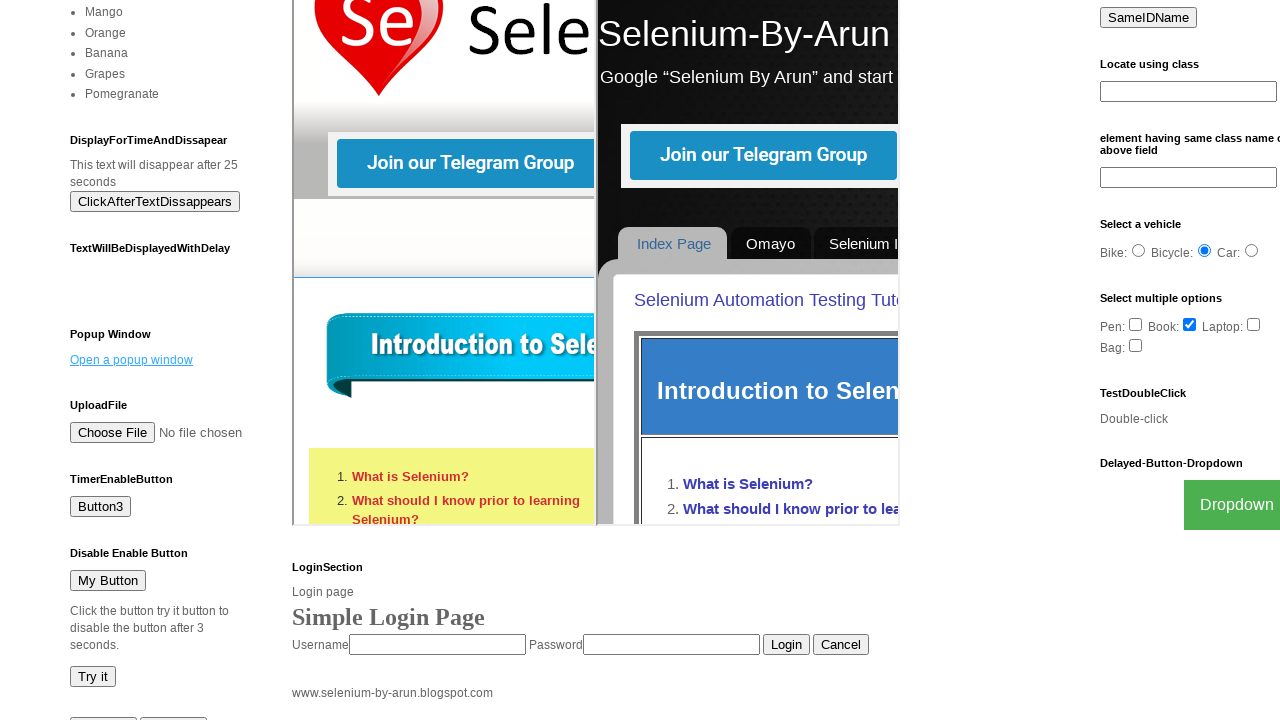

Waited 2000ms for popup window to open
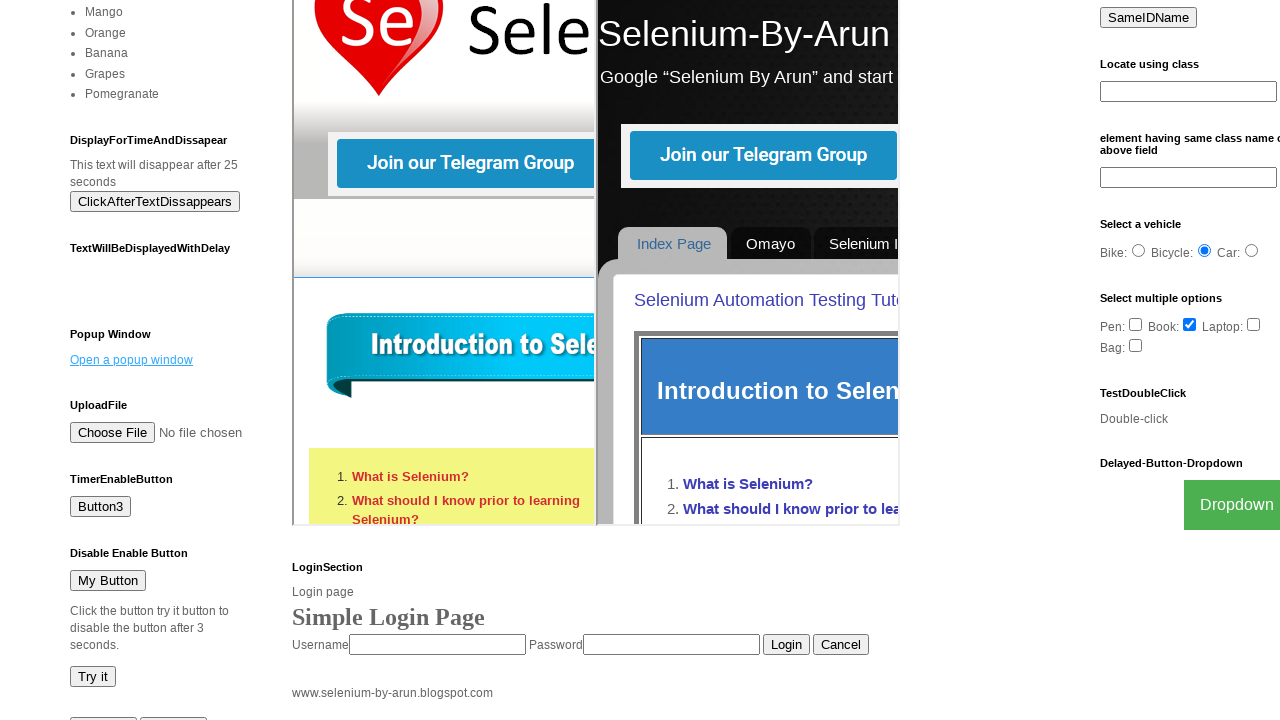

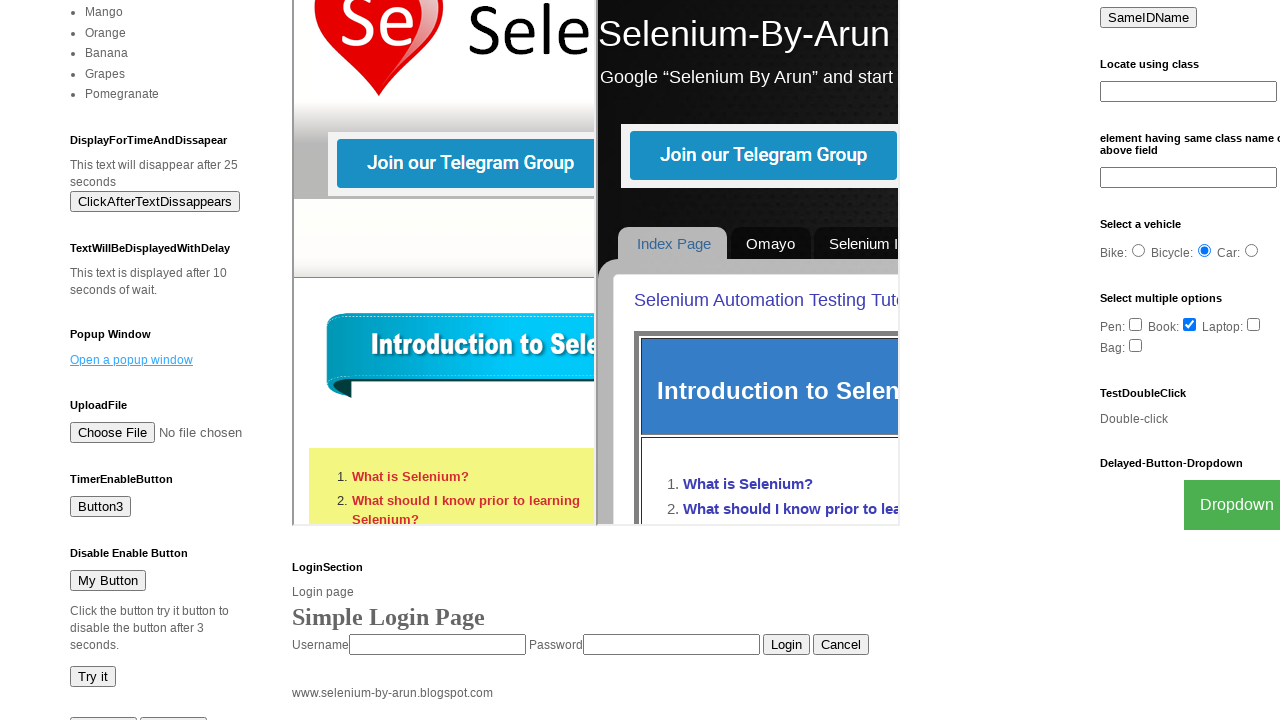